Creates a new paste on Pastebin with code content, sets syntax highlighting to Bash, configures 10-minute expiration, adds a title, and submits the form.

Starting URL: https://pastebin.com

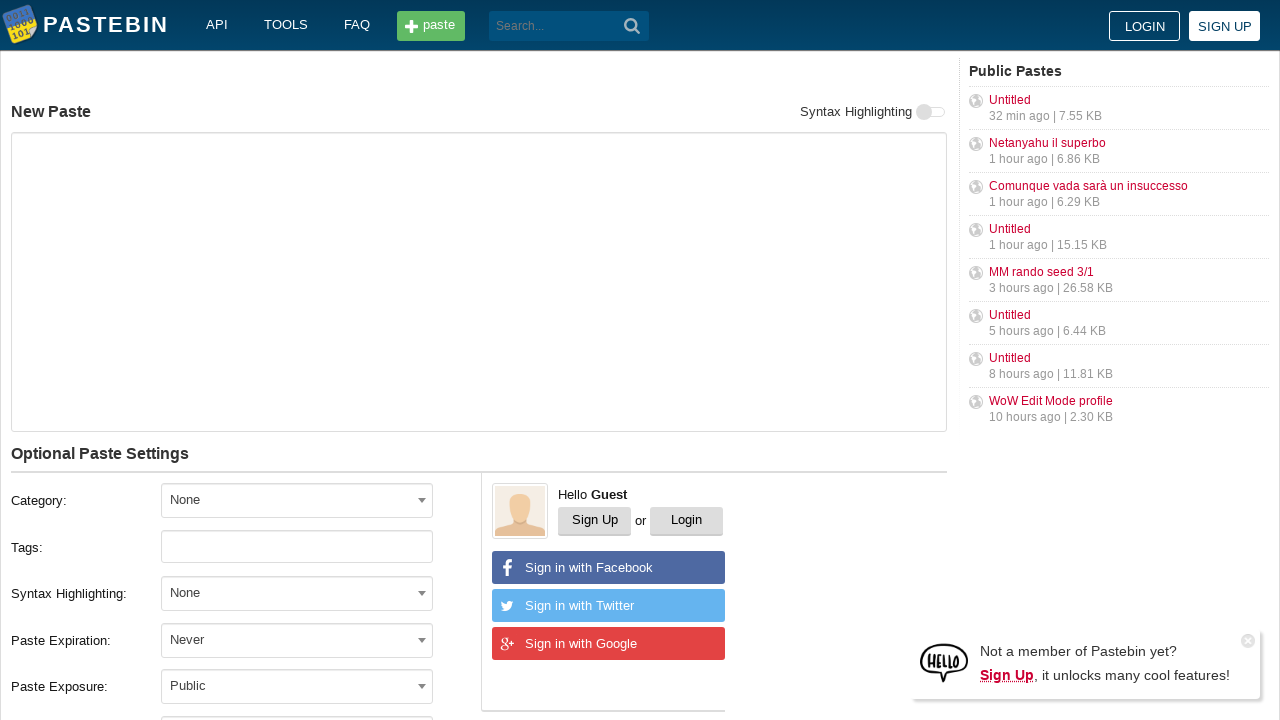

Filled code/text input area with paste content on #postform-text
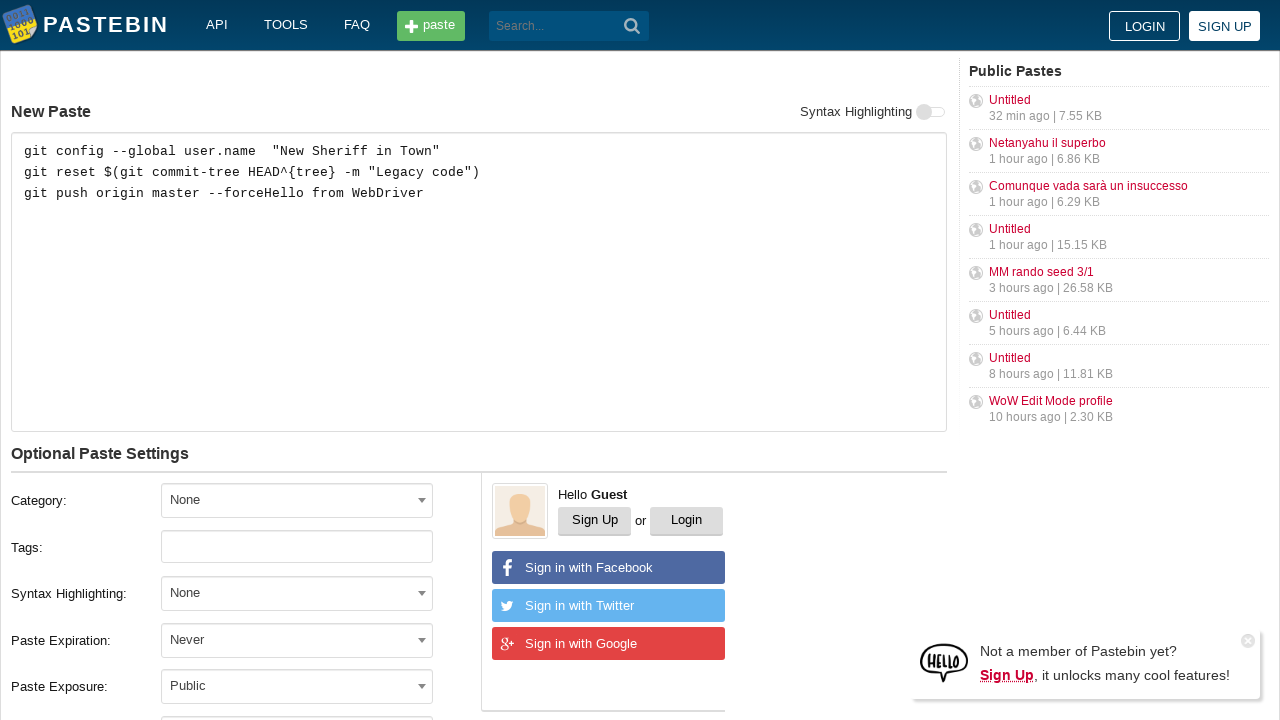

Clicked syntax highlighting dropdown at (297, 593) on #select2-postform-format-container
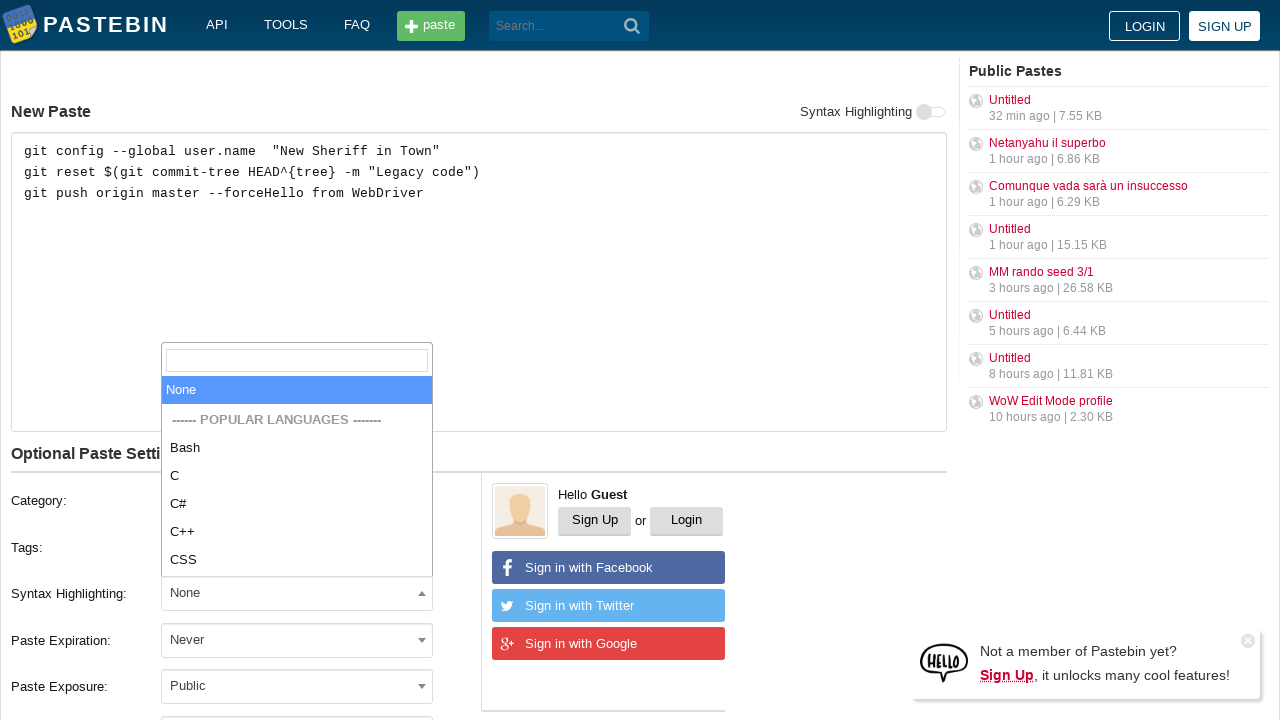

Selected 'Bash' syntax highlighting at (297, 448) on xpath=//li[text()='Bash']
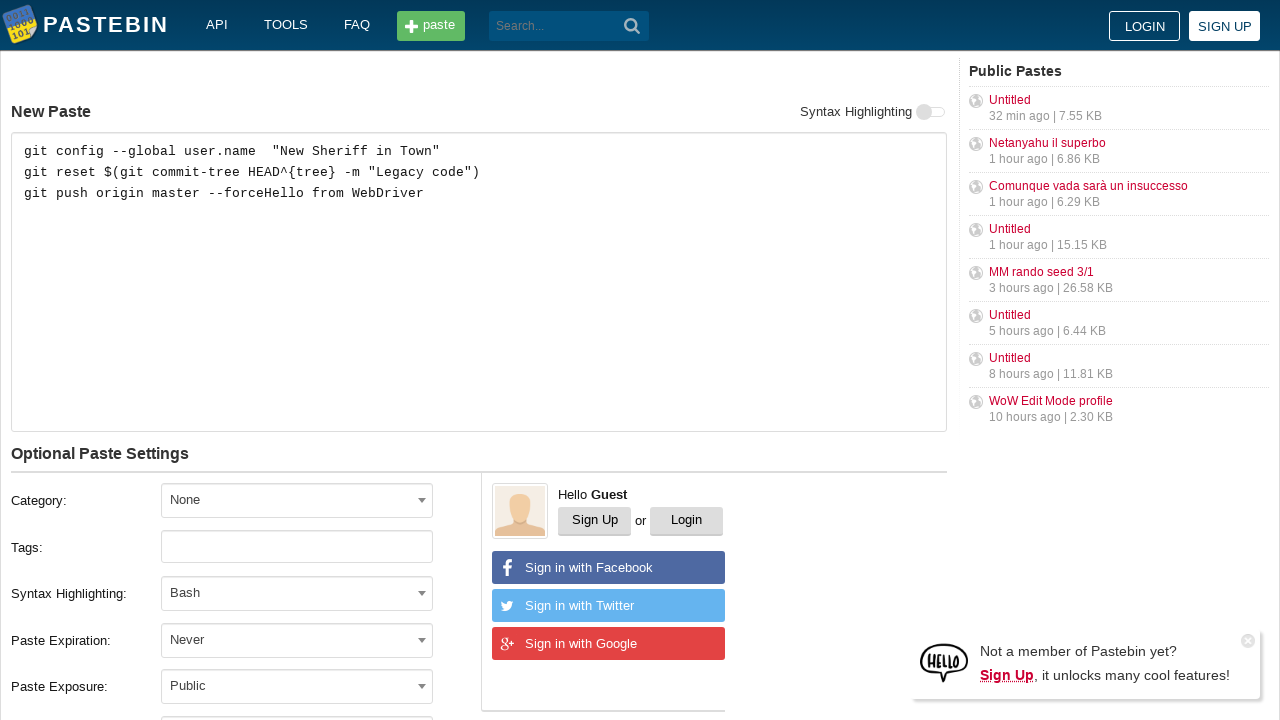

Clicked expiration dropdown at (297, 640) on #select2-postform-expiration-container
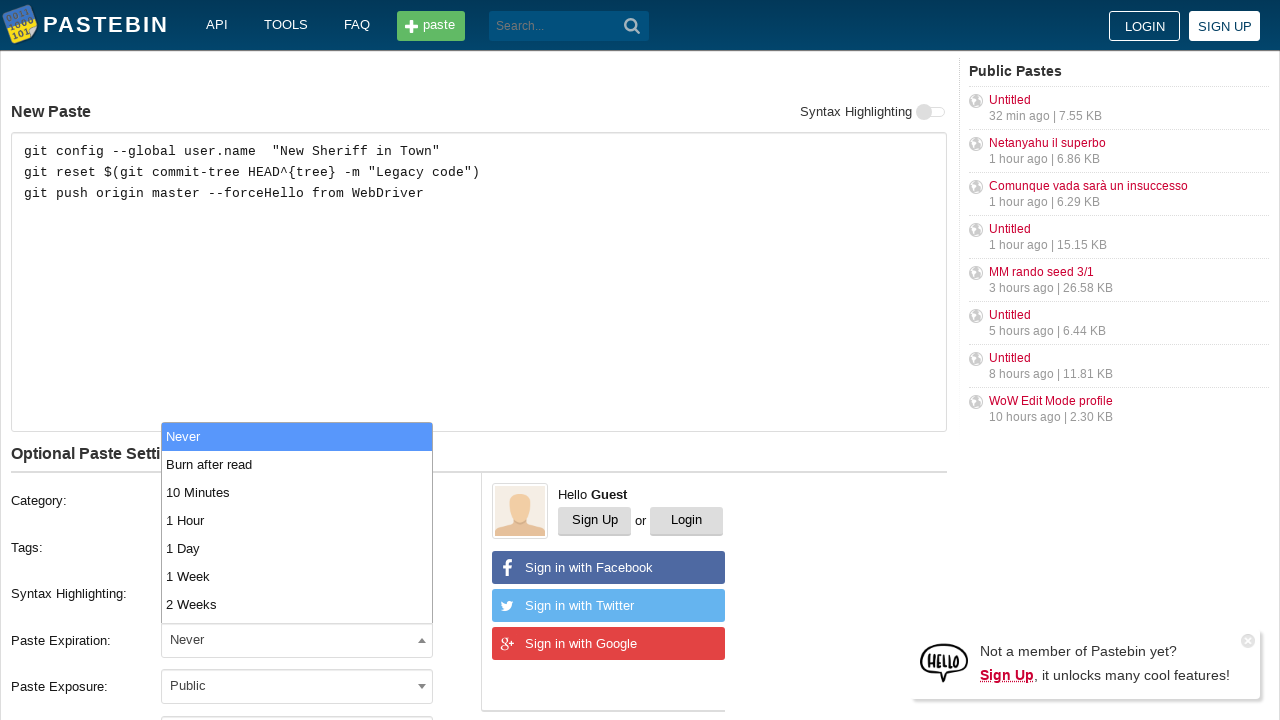

Selected '10 Minutes' expiration setting at (297, 492) on xpath=//li[text()='10 Minutes']
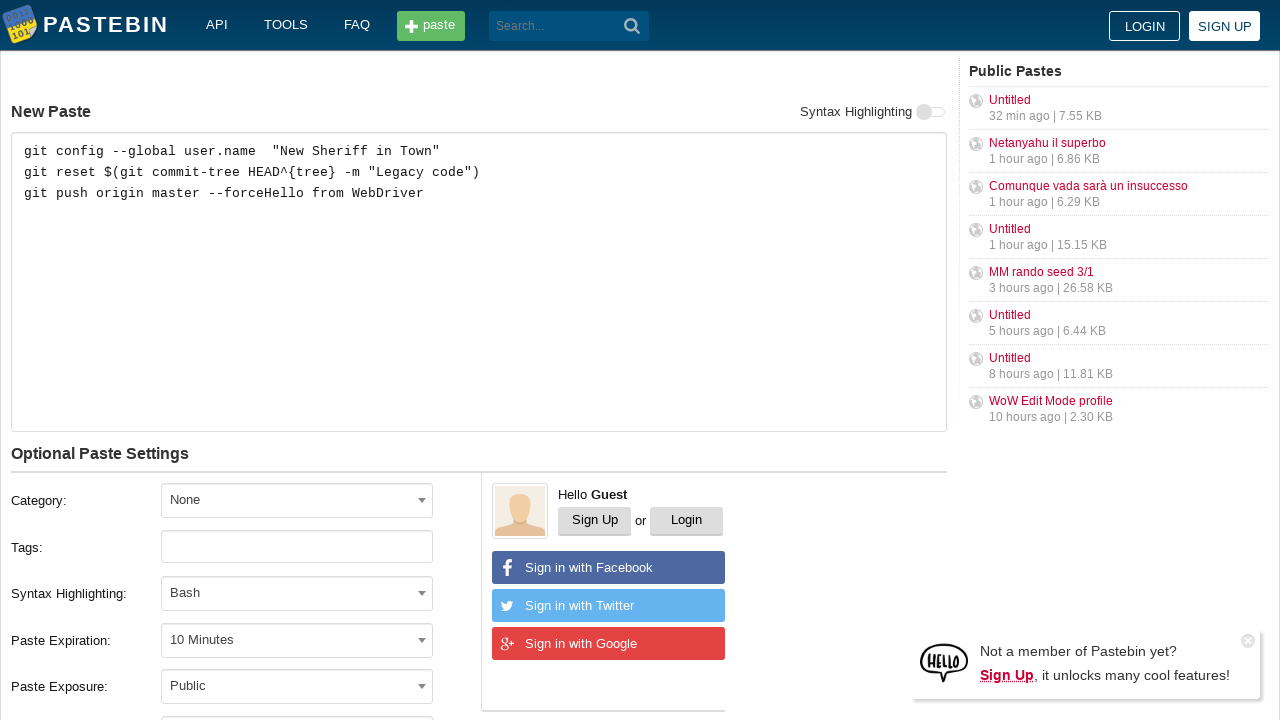

Filled in paste title 'how to gain dominance among developers' on #postform-name
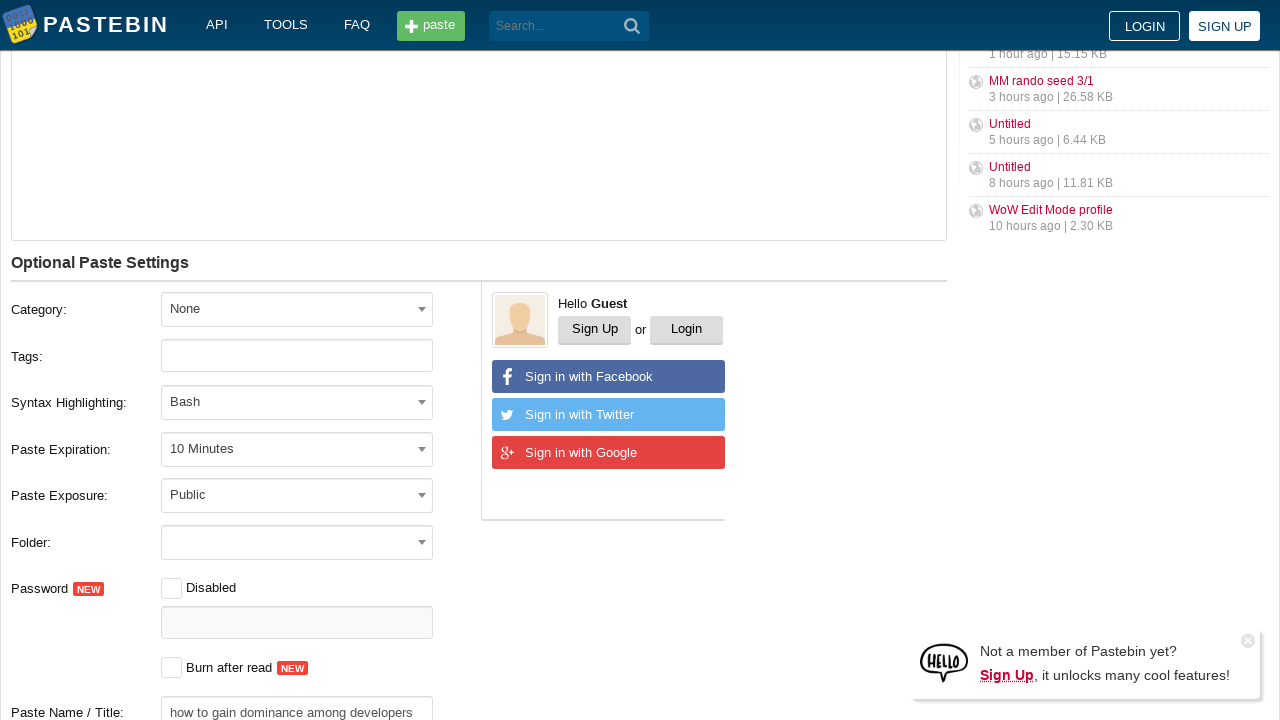

Clicked submit button to create the paste at (240, 400) on button.btn.-big
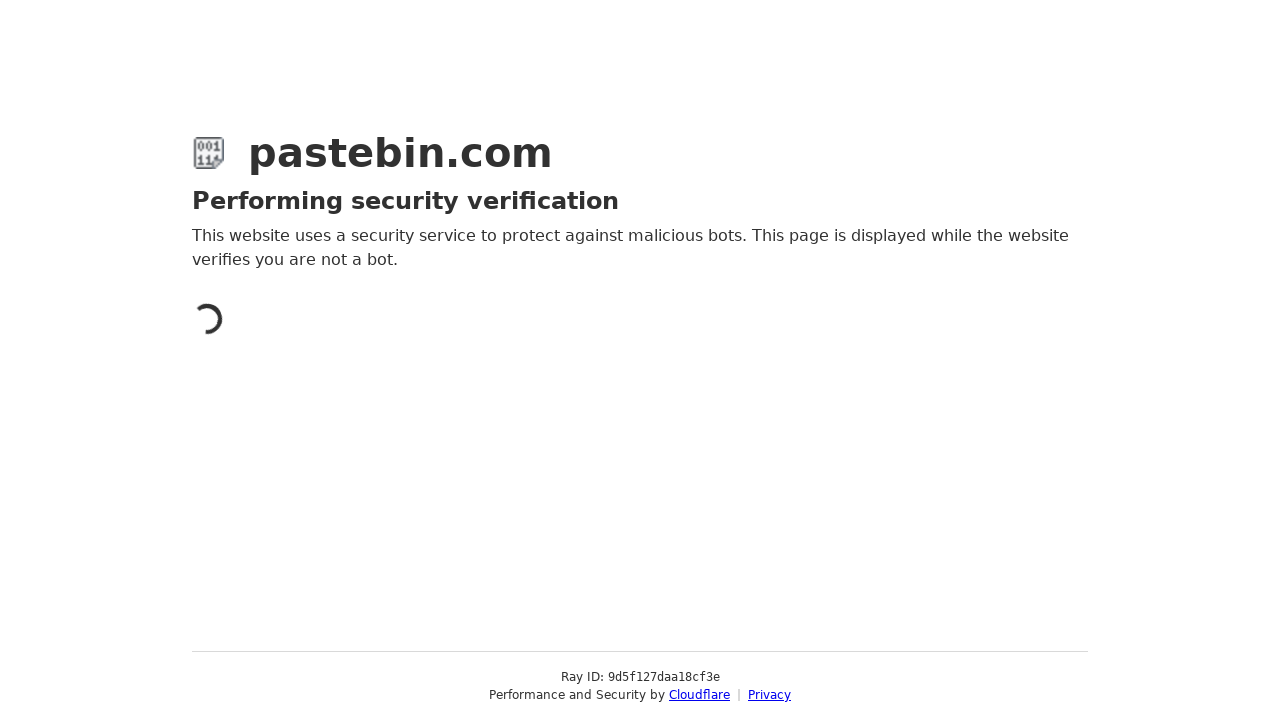

Waited for page navigation to new paste (networkidle)
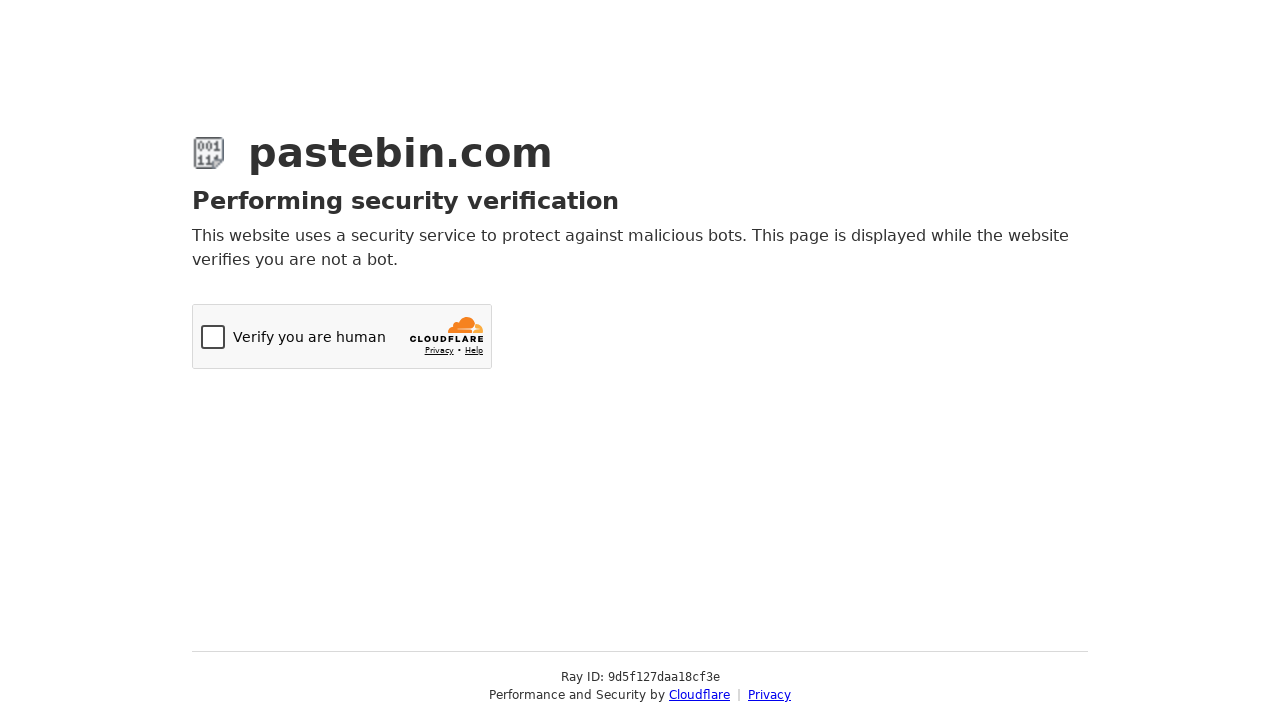

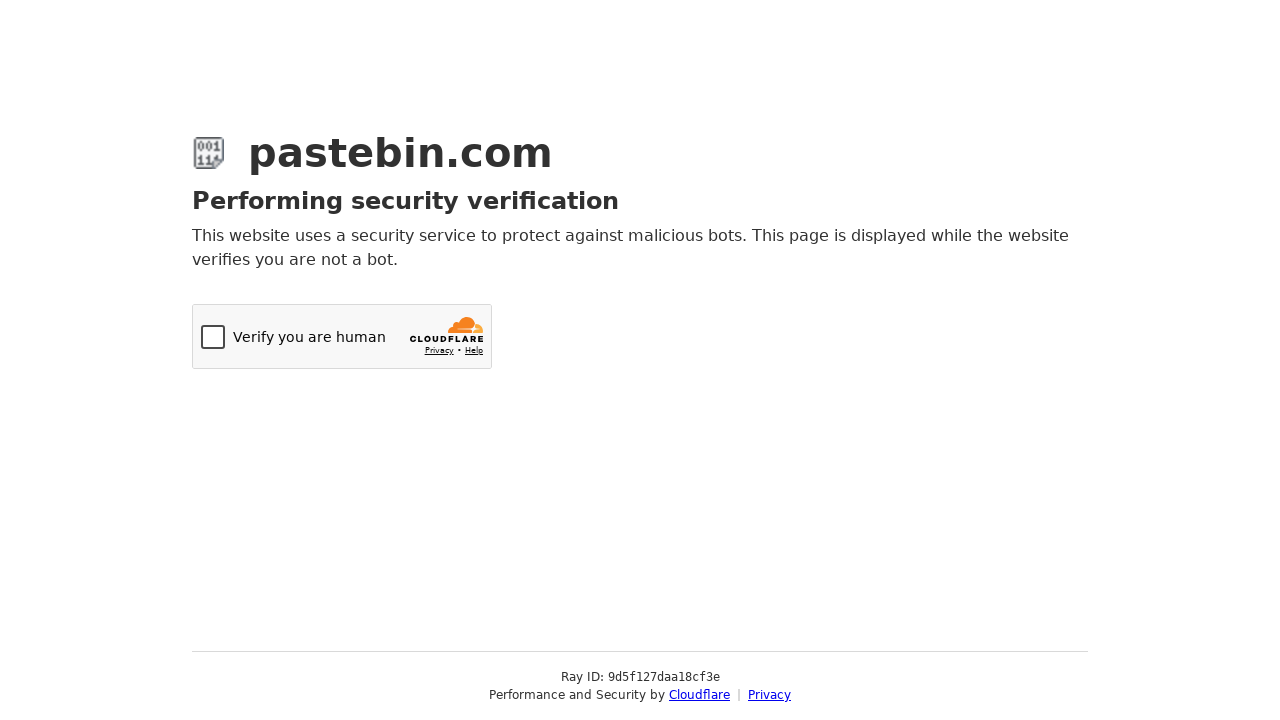